Navigates to the Banner component documentation page and verifies the h1 heading text

Starting URL: https://flowbite-svelte.com/docs/components/banner

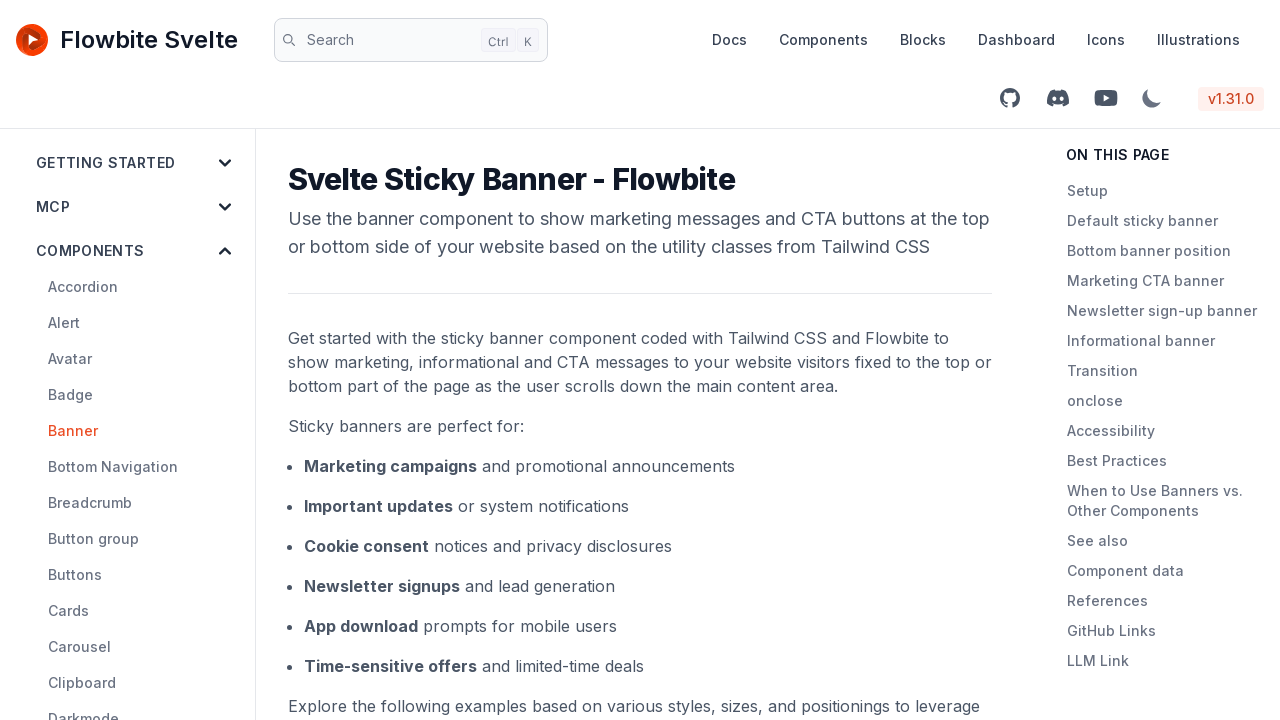

Navigated to Banner component documentation page
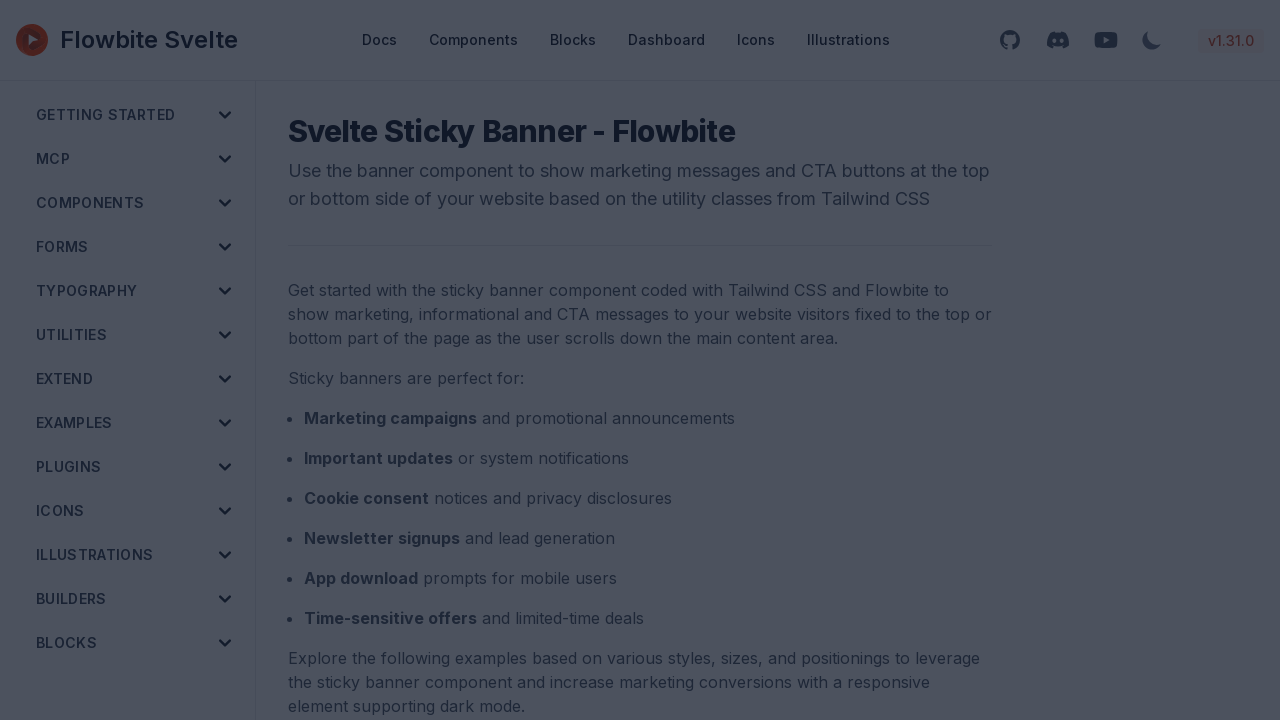

H1 heading element loaded
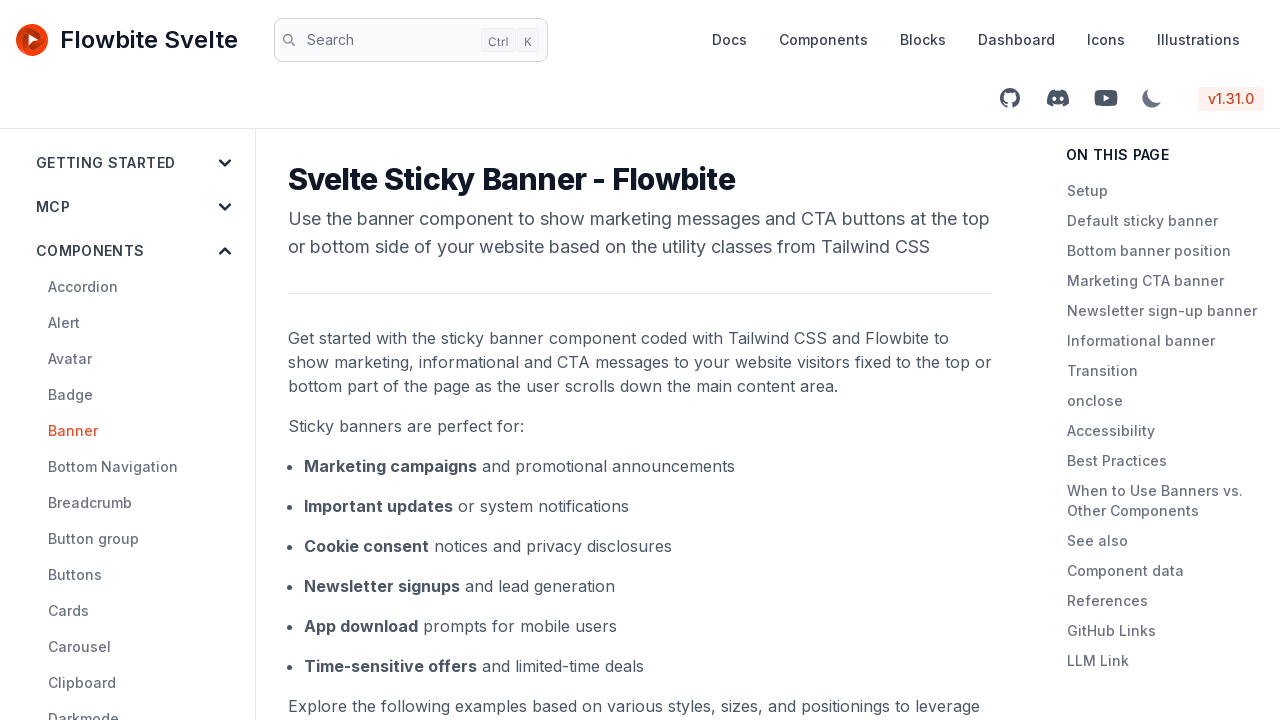

Verified h1 heading text is 'Svelte Sticky Banner - Flowbite'
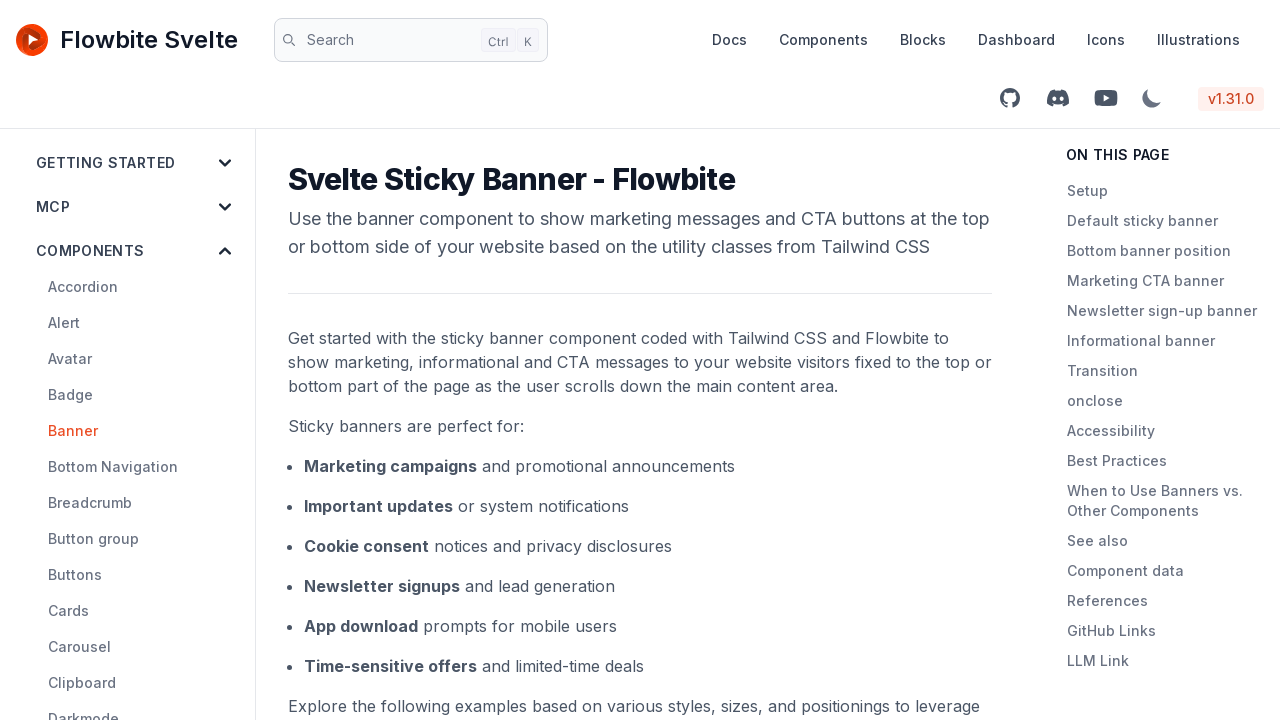

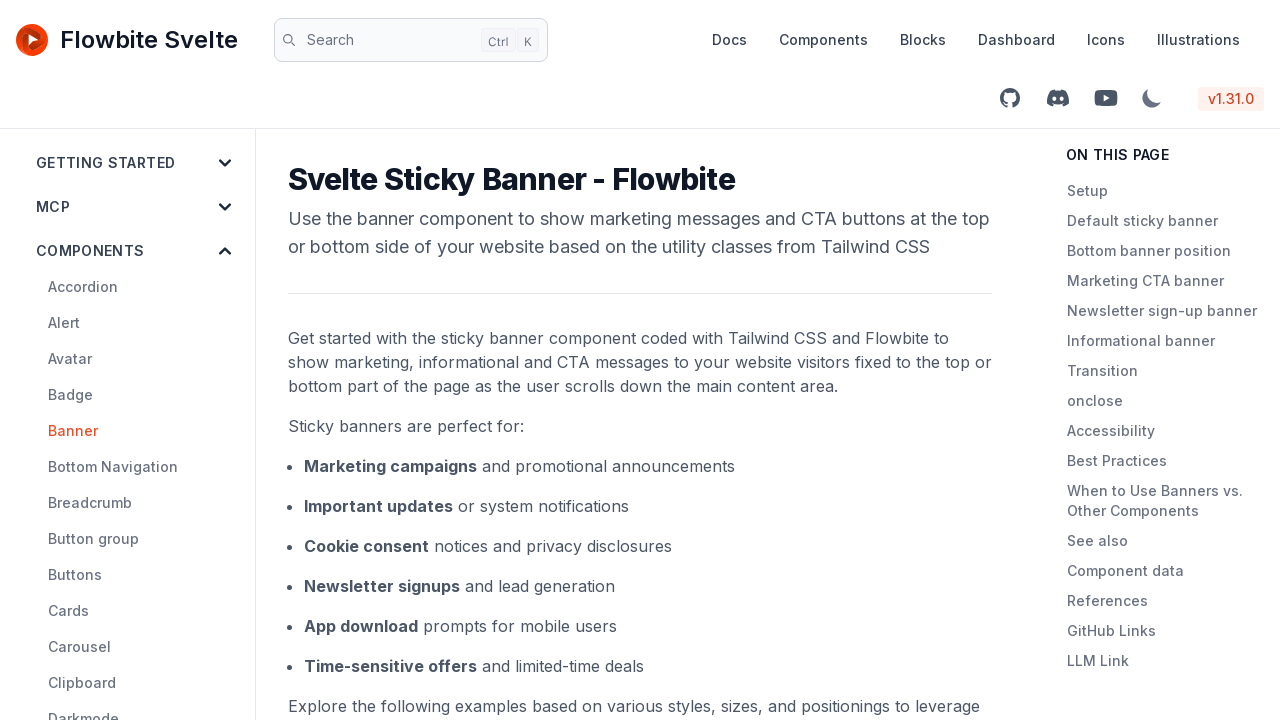